Basic navigation test that loads a webpage and verifies the page loads successfully by checking for page title and URL.

Starting URL: https://rahulshettyacademy.com

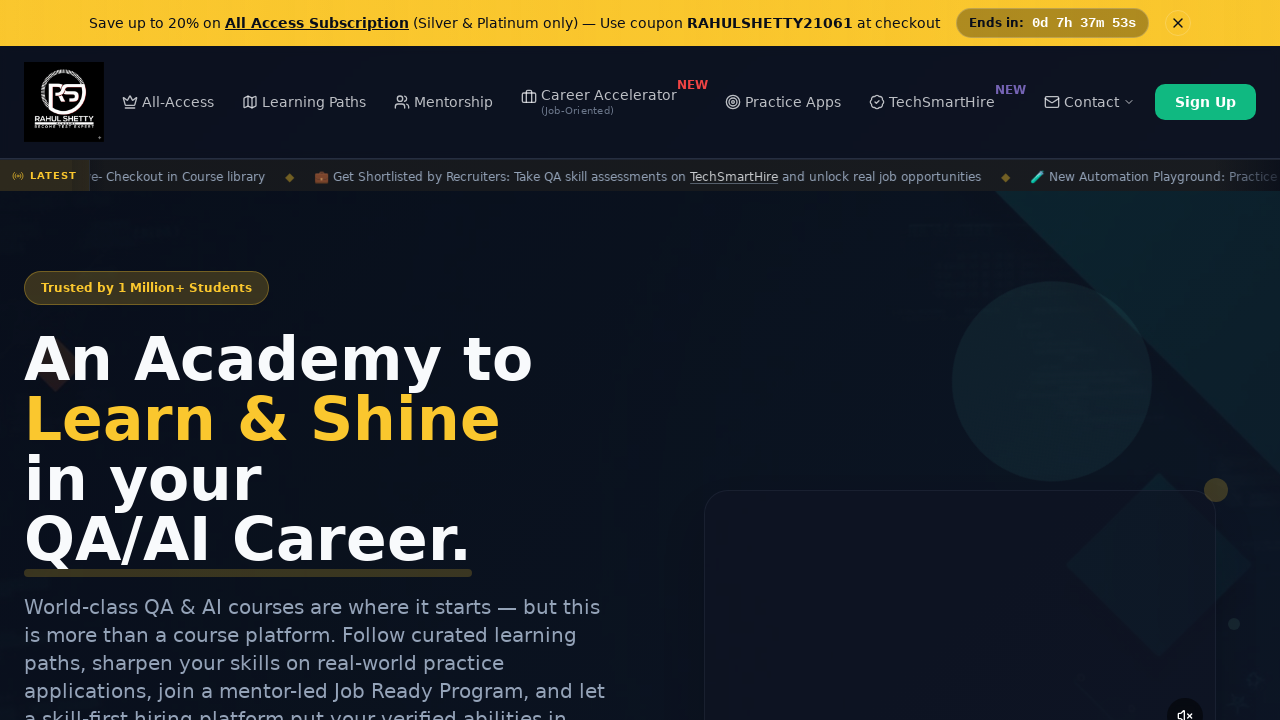

Page loaded and DOM content initialization complete
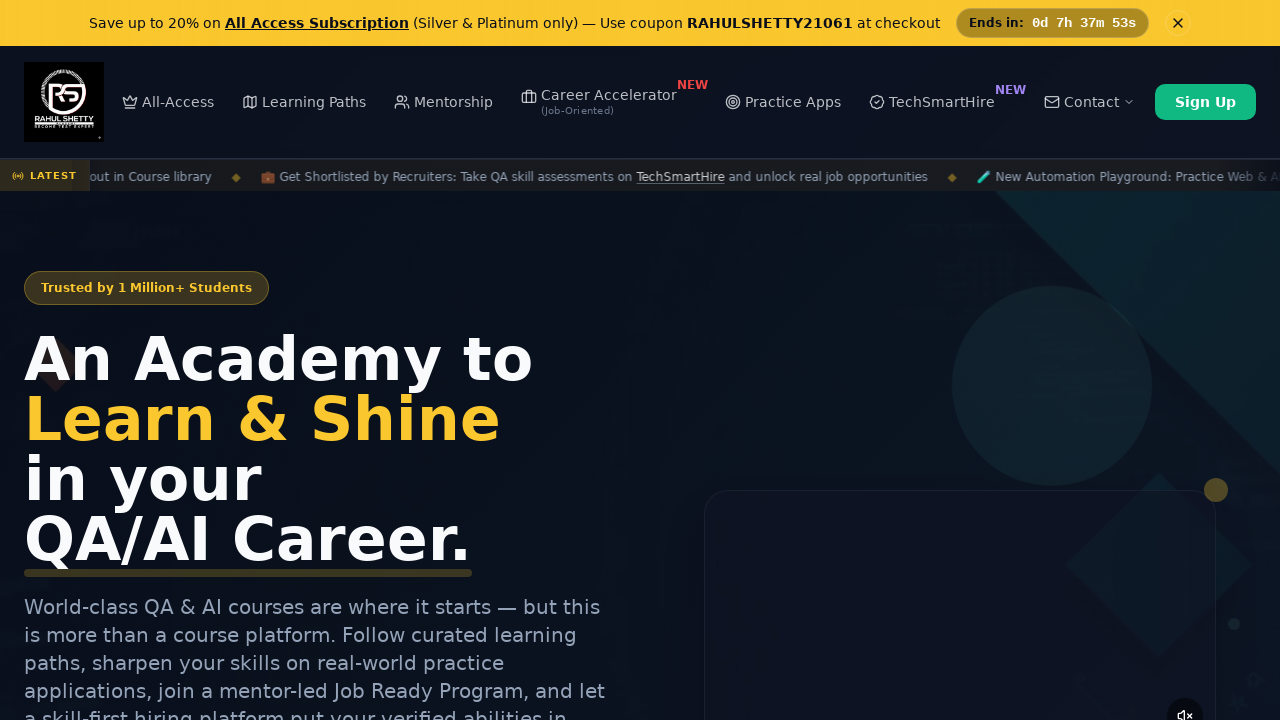

Retrieved page title: Rahul Shetty Academy | QA Automation, Playwright, AI Testing & Online Training
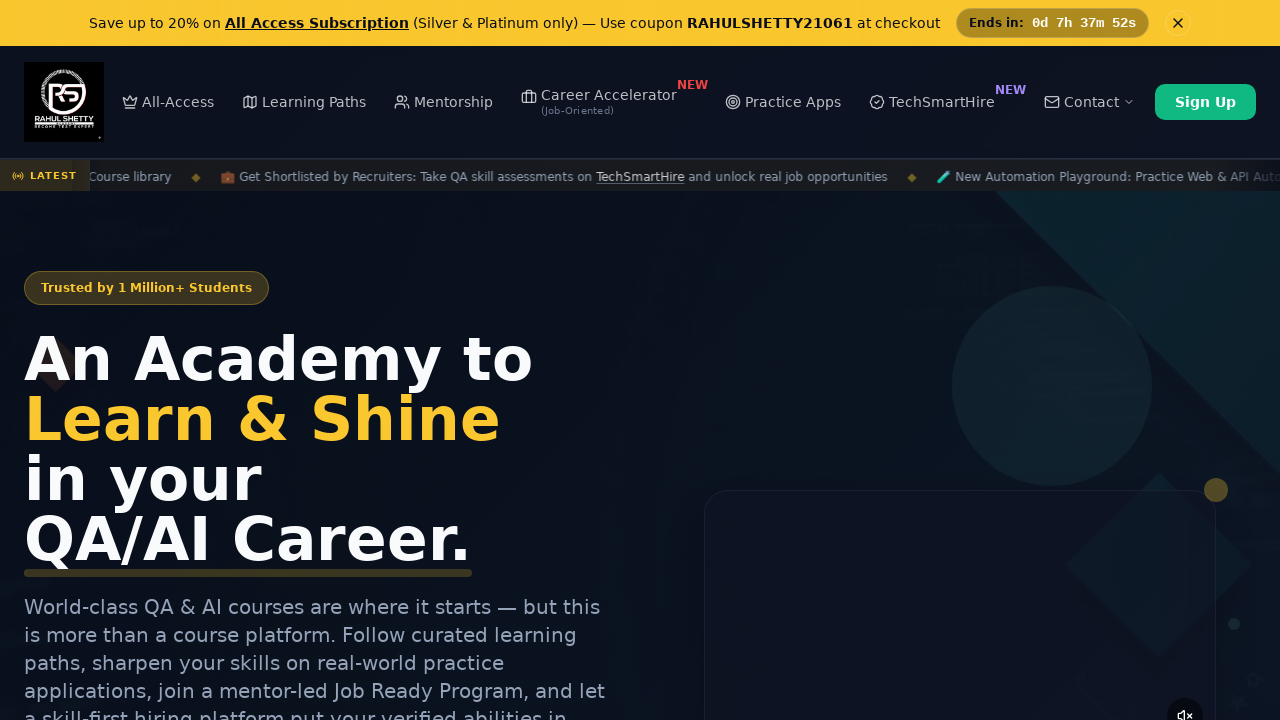

Retrieved current URL: https://rahulshettyacademy.com/
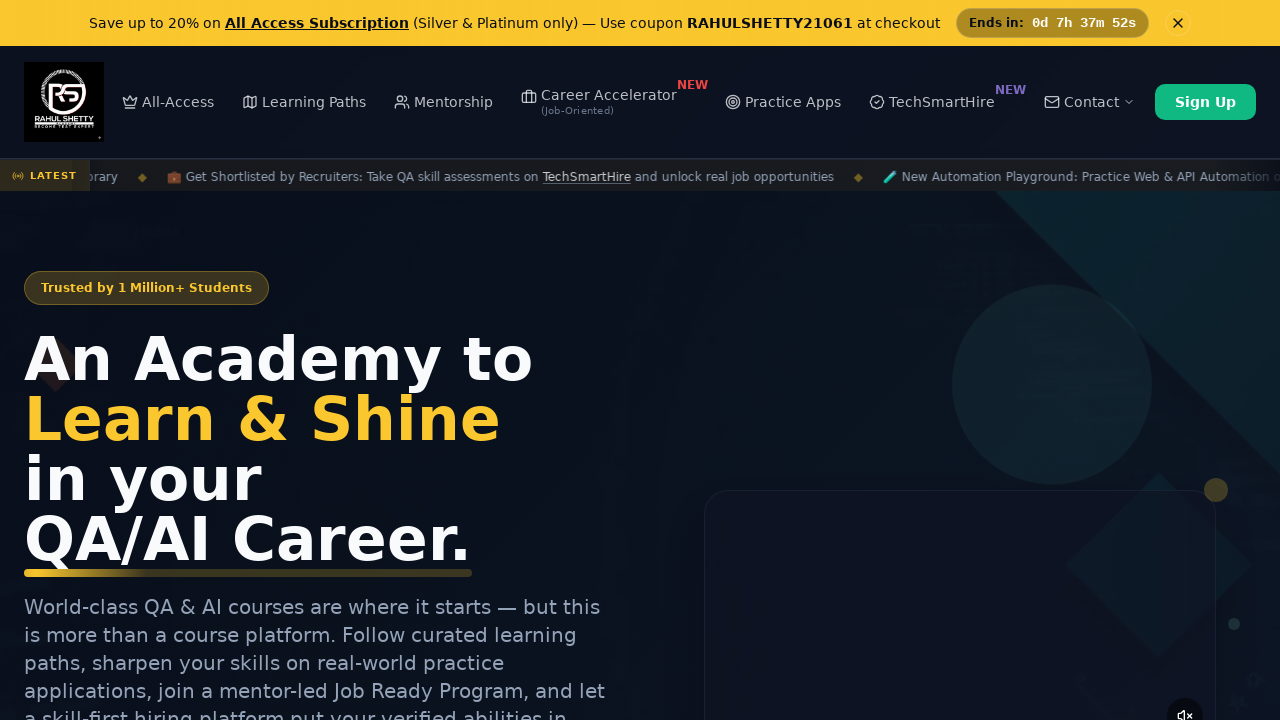

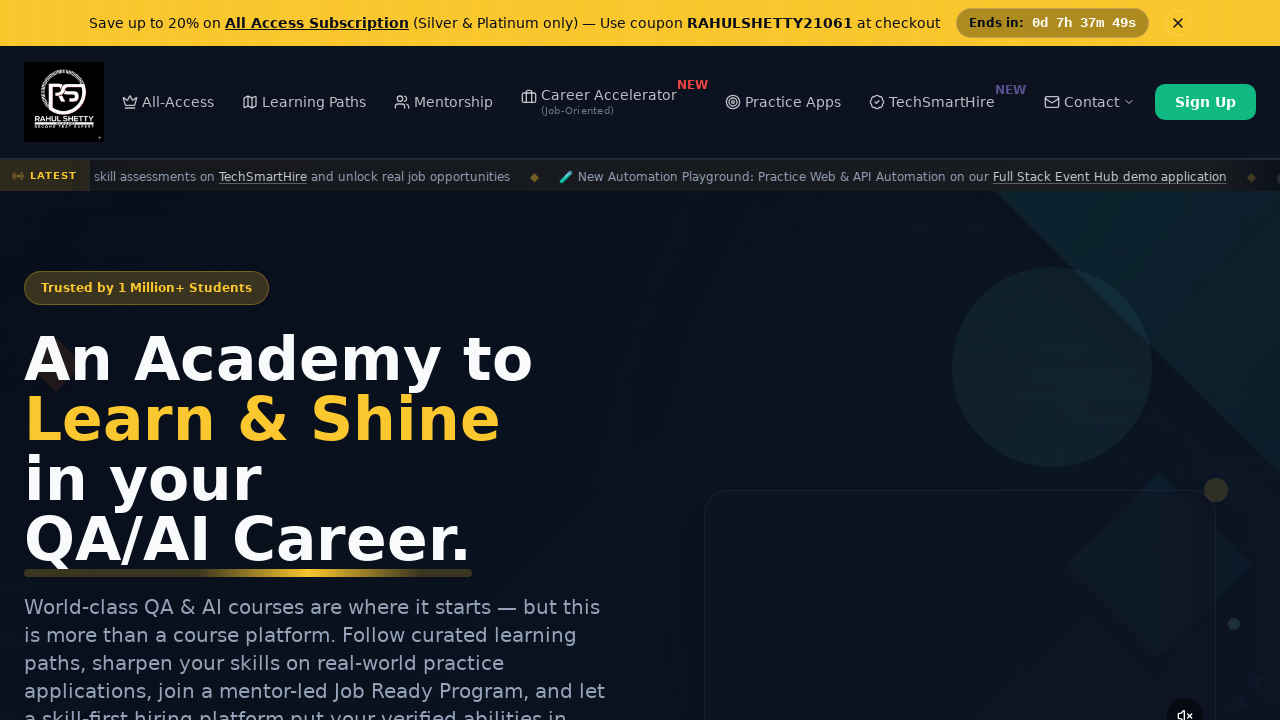